Tests the Back button functionality on the answers section for question 1

Starting URL: https://shemsvcollege.github.io/Trivia/

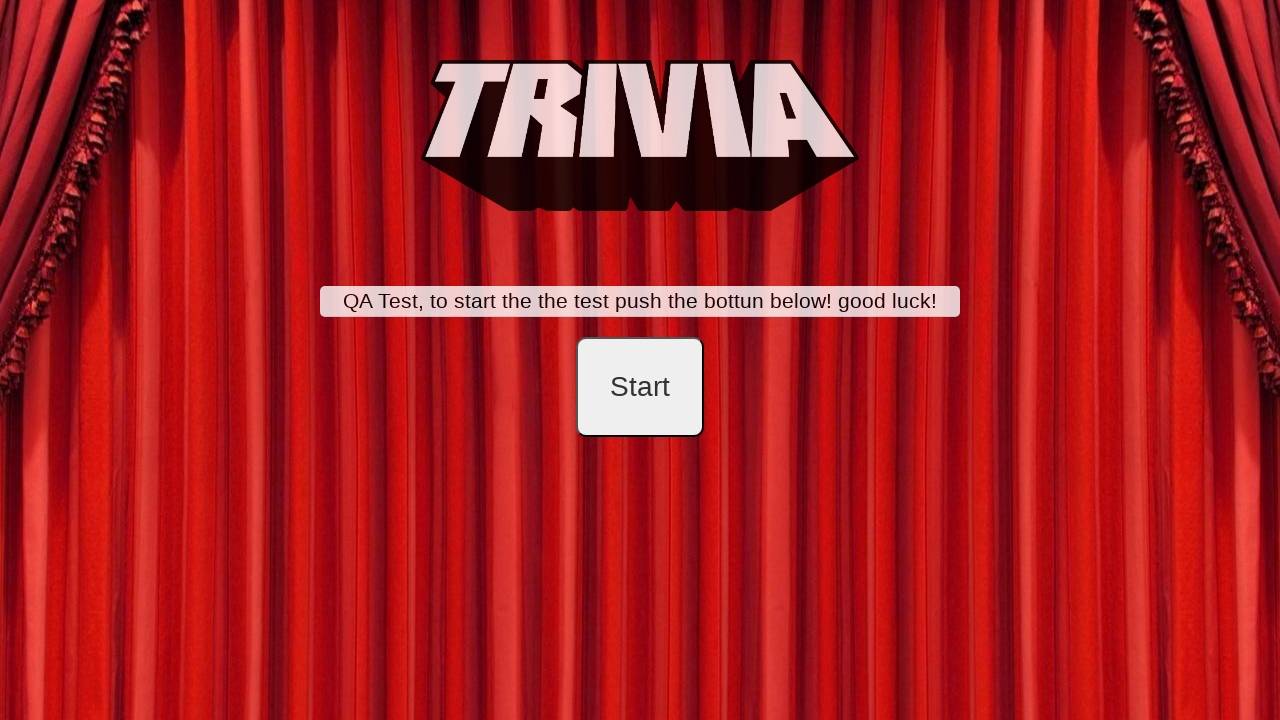

Clicked start button to begin trivia at (640, 387) on #startB
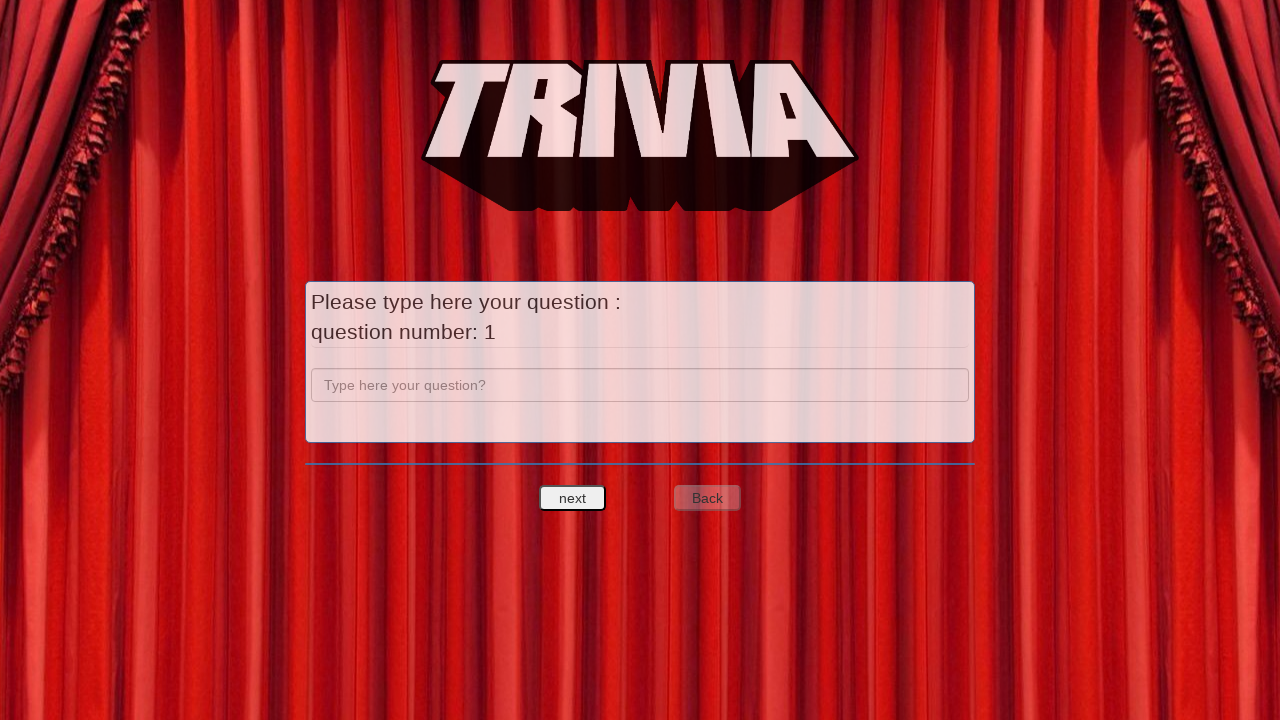

Entered 'a' in the answer field for question 1 on input[name='question']
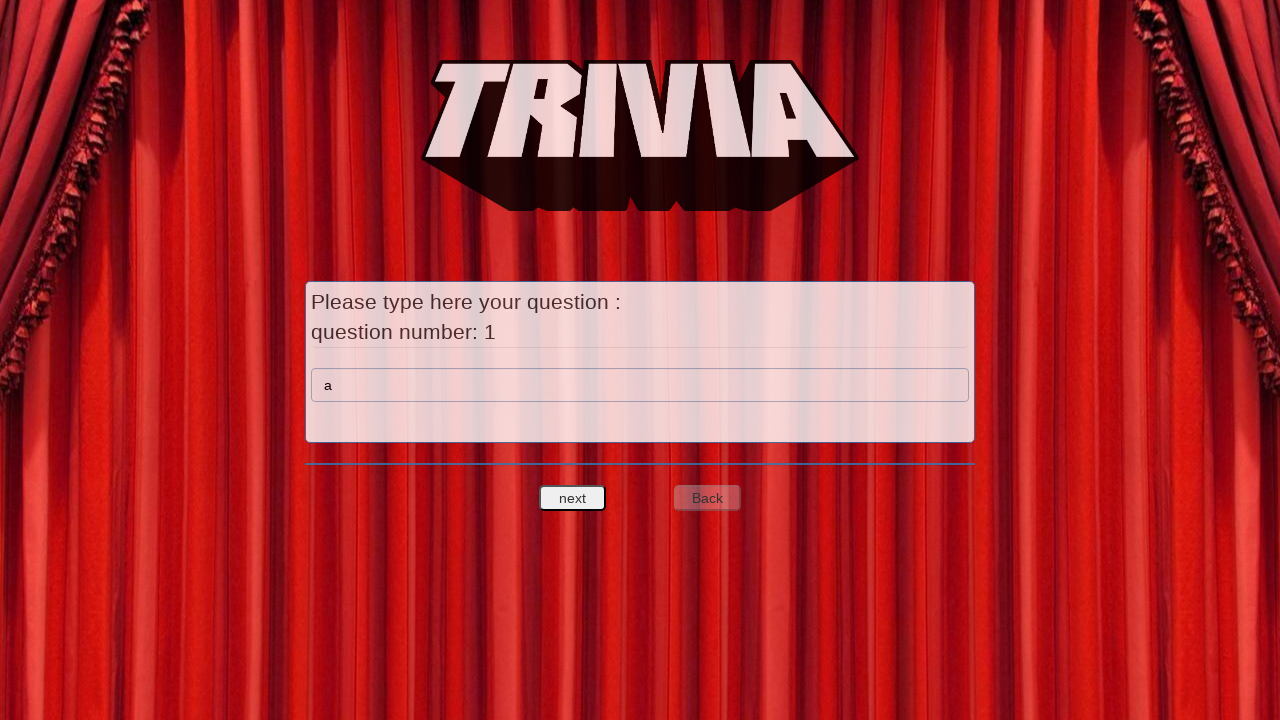

Clicked next question button to advance at (573, 498) on #nextquest
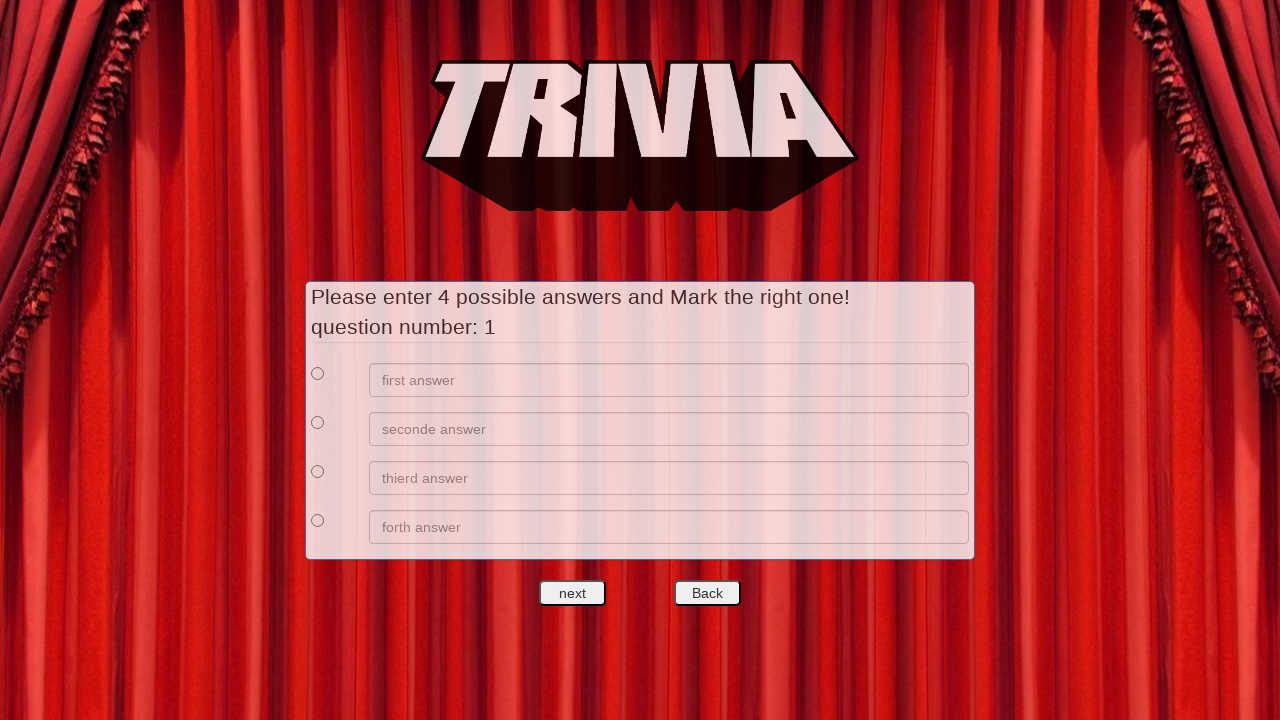

Clicked back button from answers section at (707, 593) on #backquest
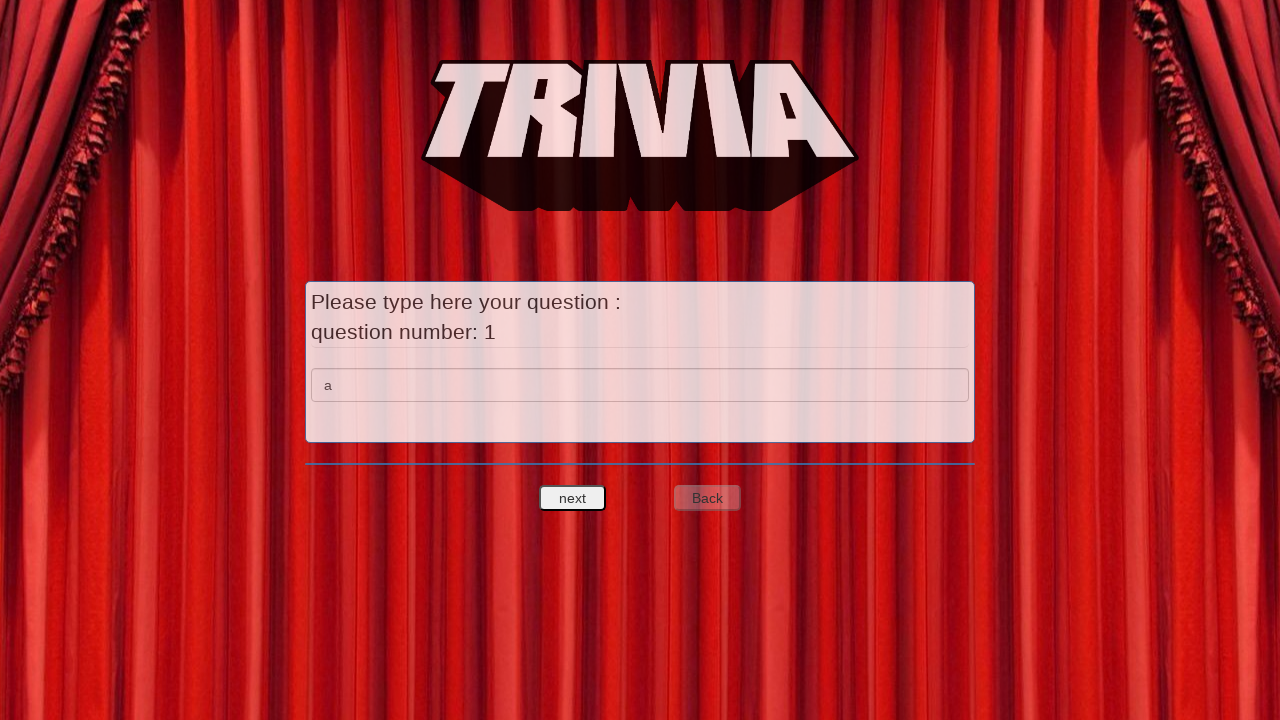

Verified navigation back to question 1
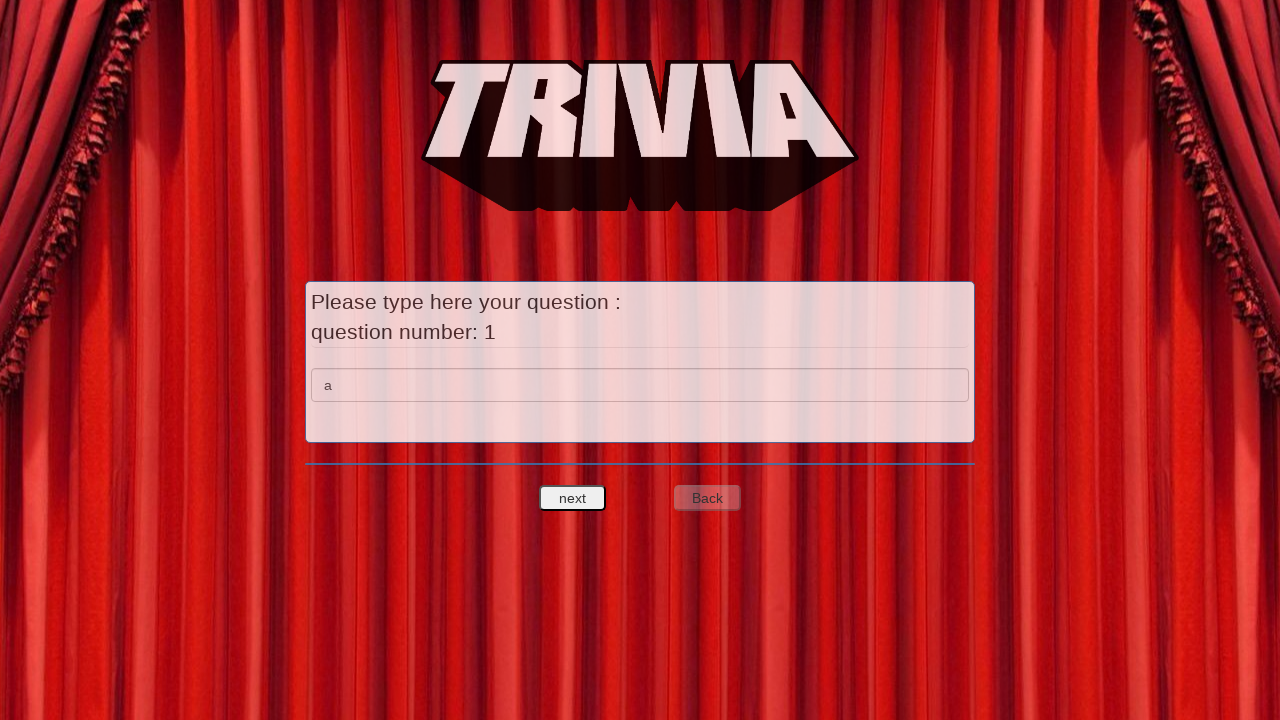

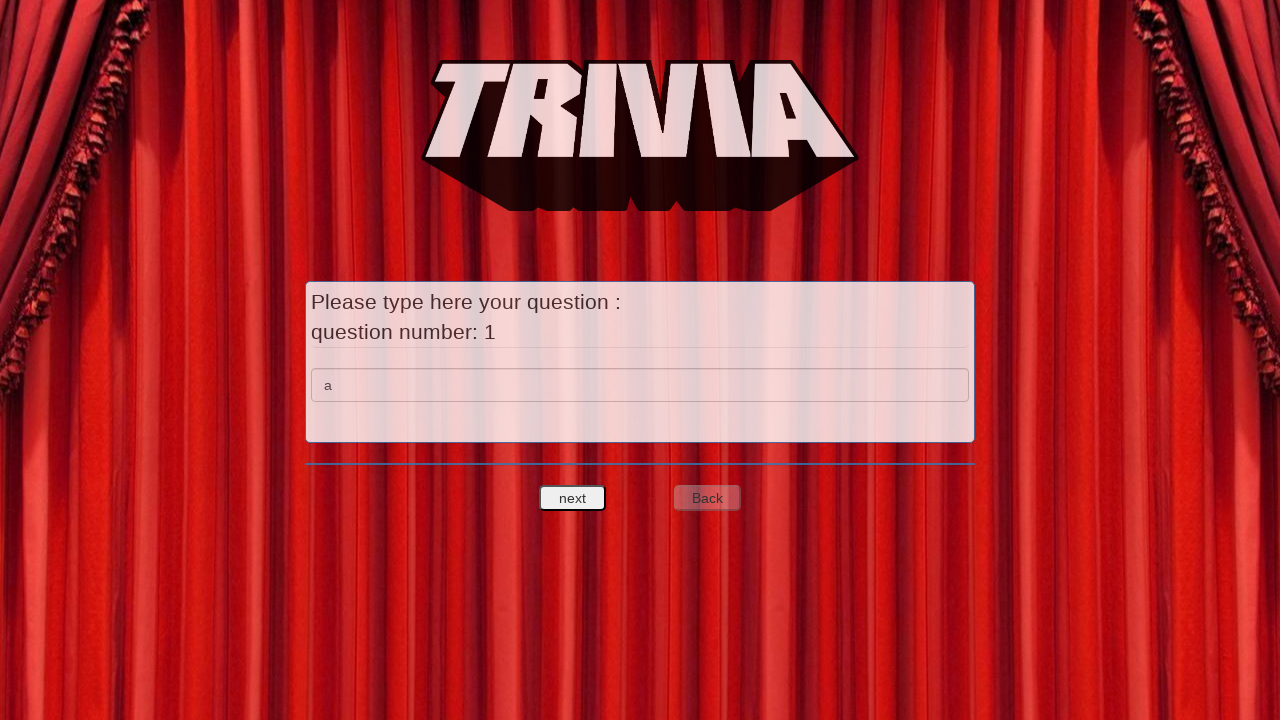